Tests a registration form by filling in required fields in the first block and submitting, then verifies the success message is displayed.

Starting URL: http://suninjuly.github.io/registration1.html

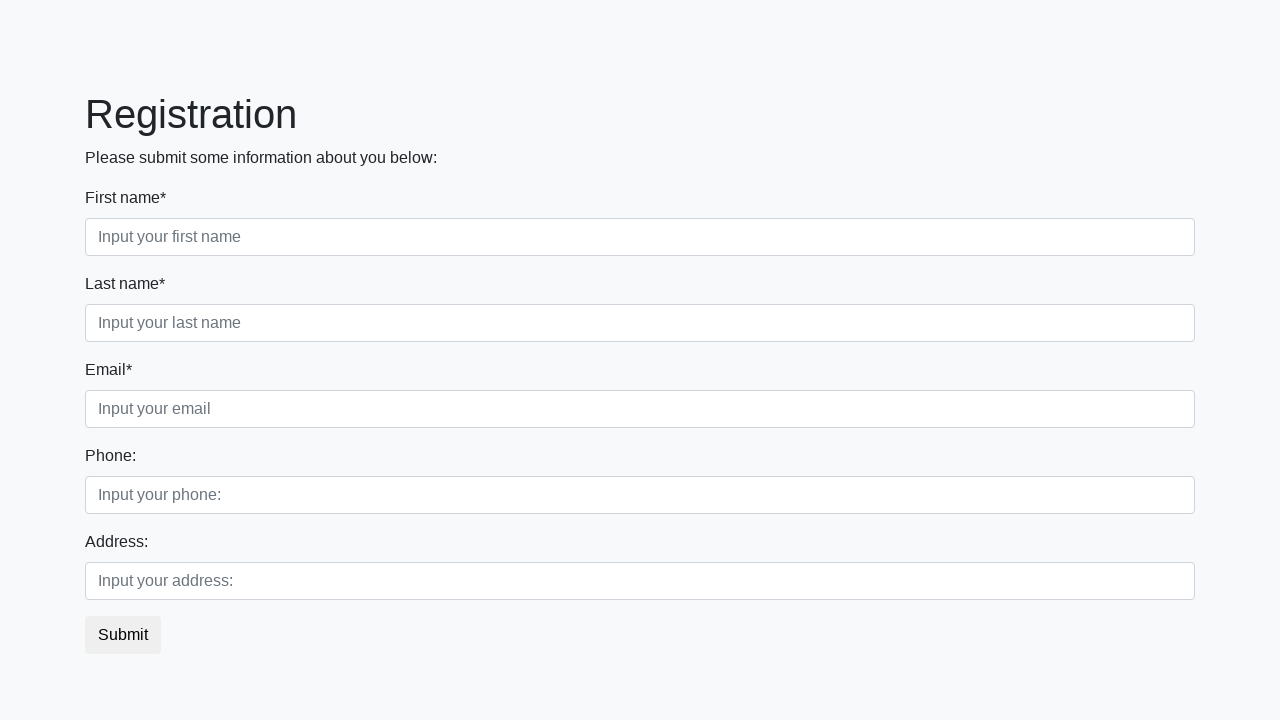

Navigated to registration form page
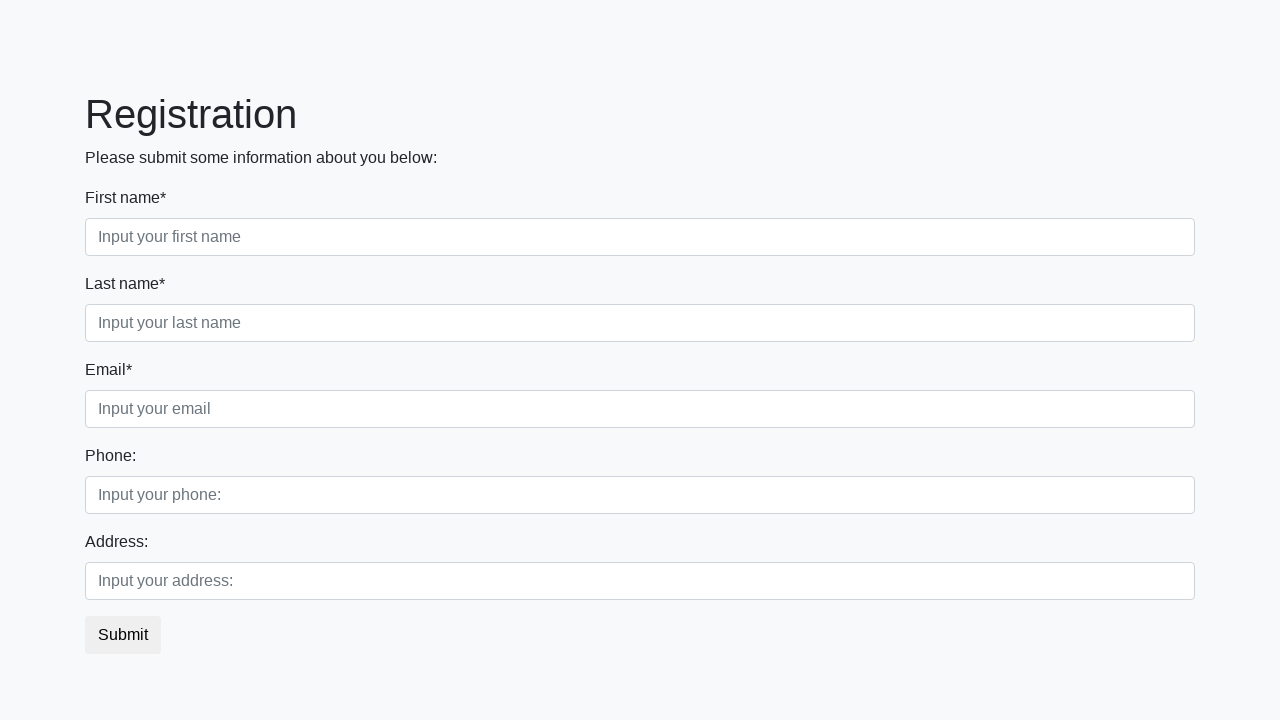

Filled first name field with 'John' on .first_block > .first_class > .form-control
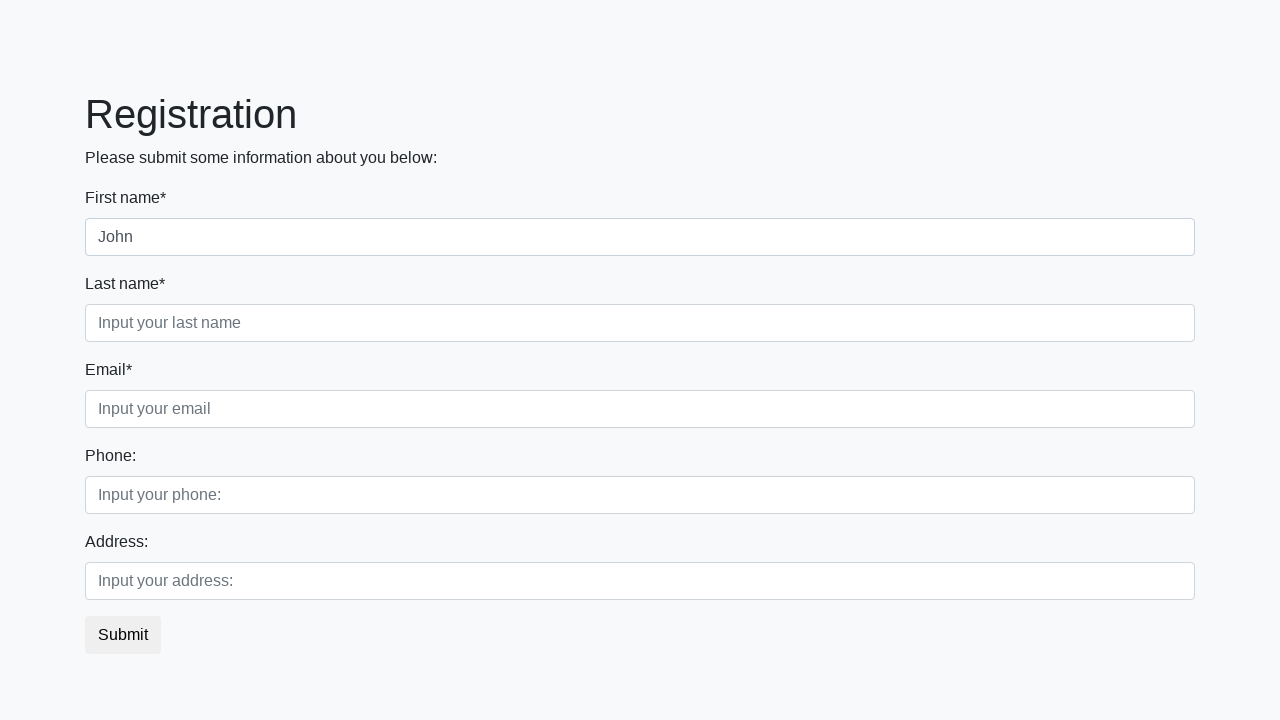

Filled last name field with 'Doe' on .first_block > .second_class > .form-control
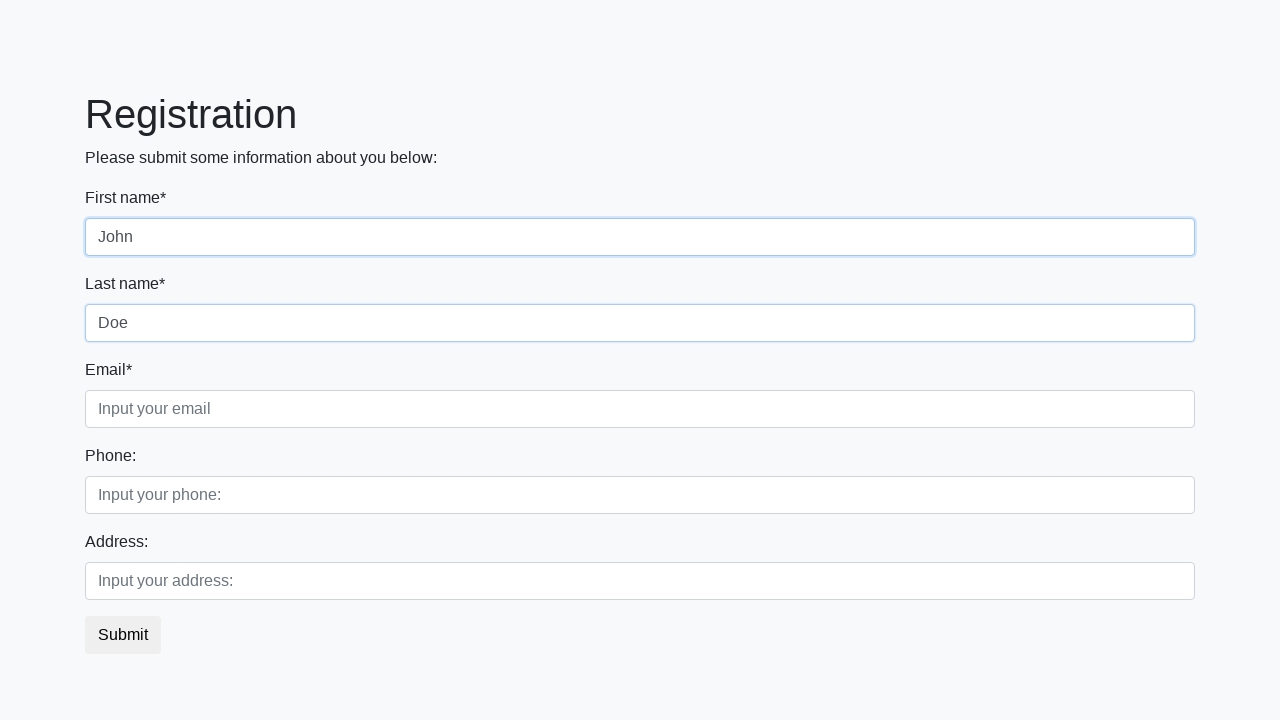

Filled email field with 'john.doe@example.com' on .first_block > .third_class > .form-control
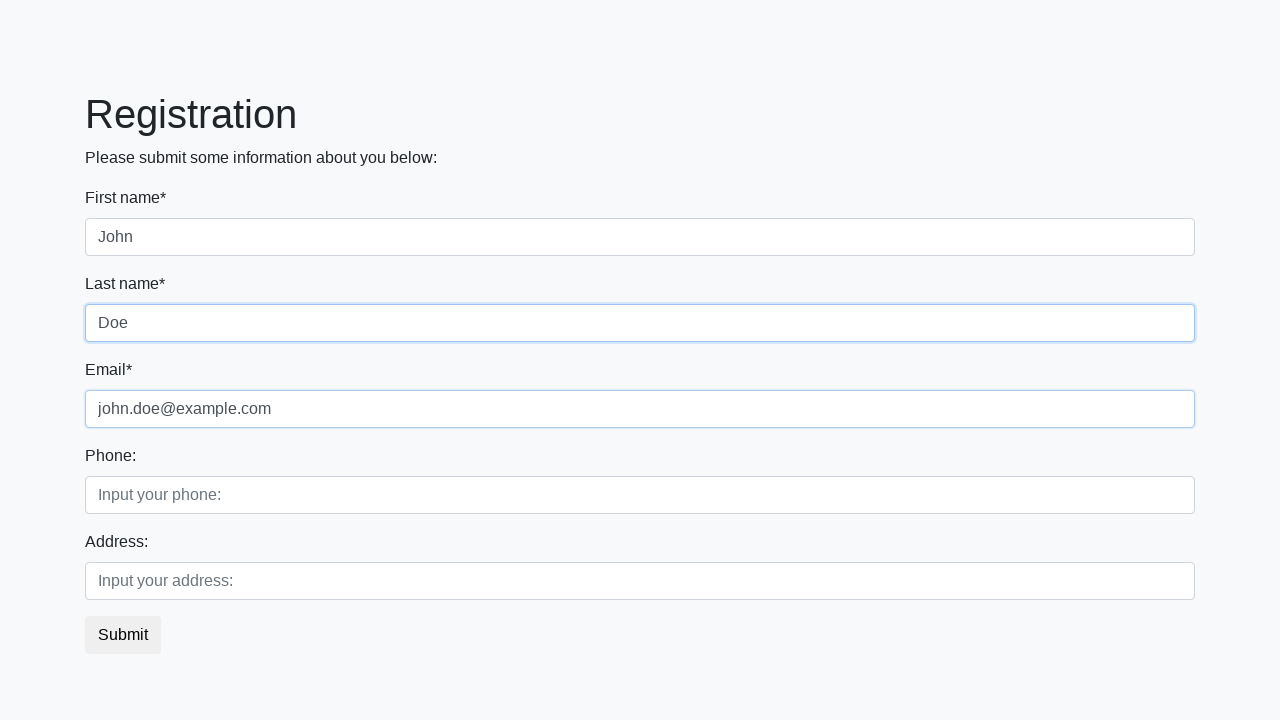

Clicked submit button to register at (123, 635) on button.btn
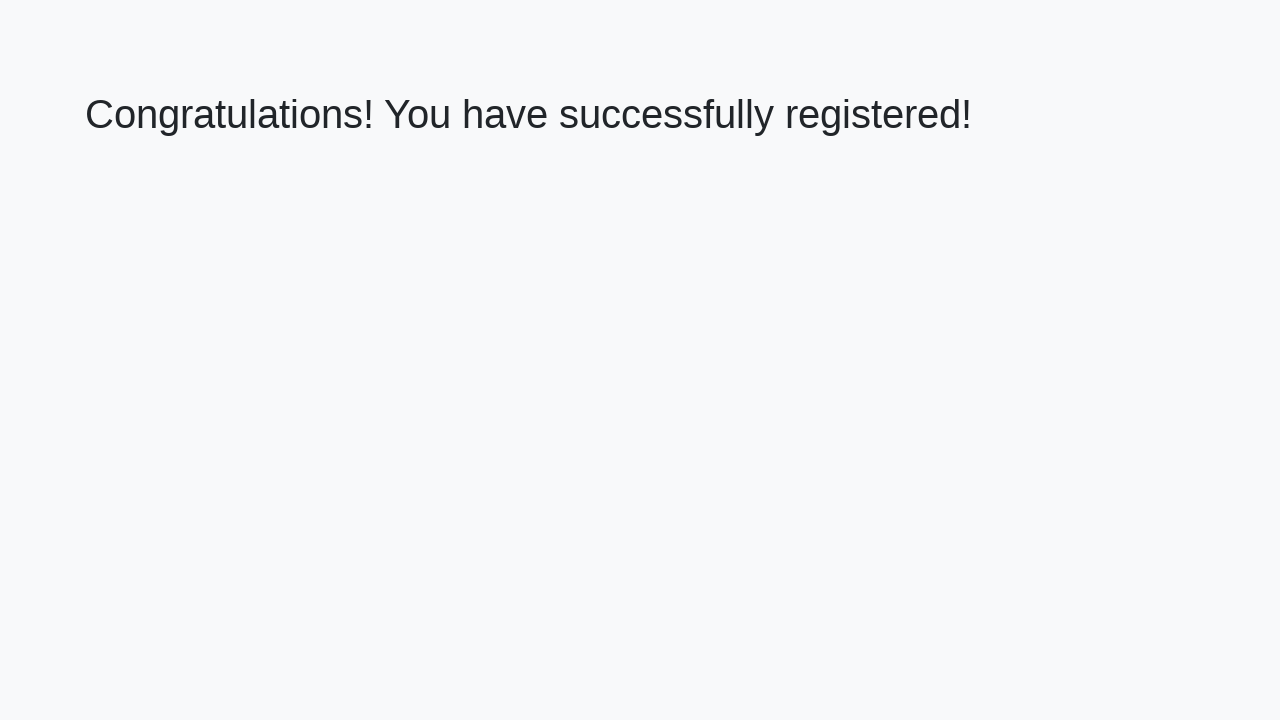

Success message heading loaded
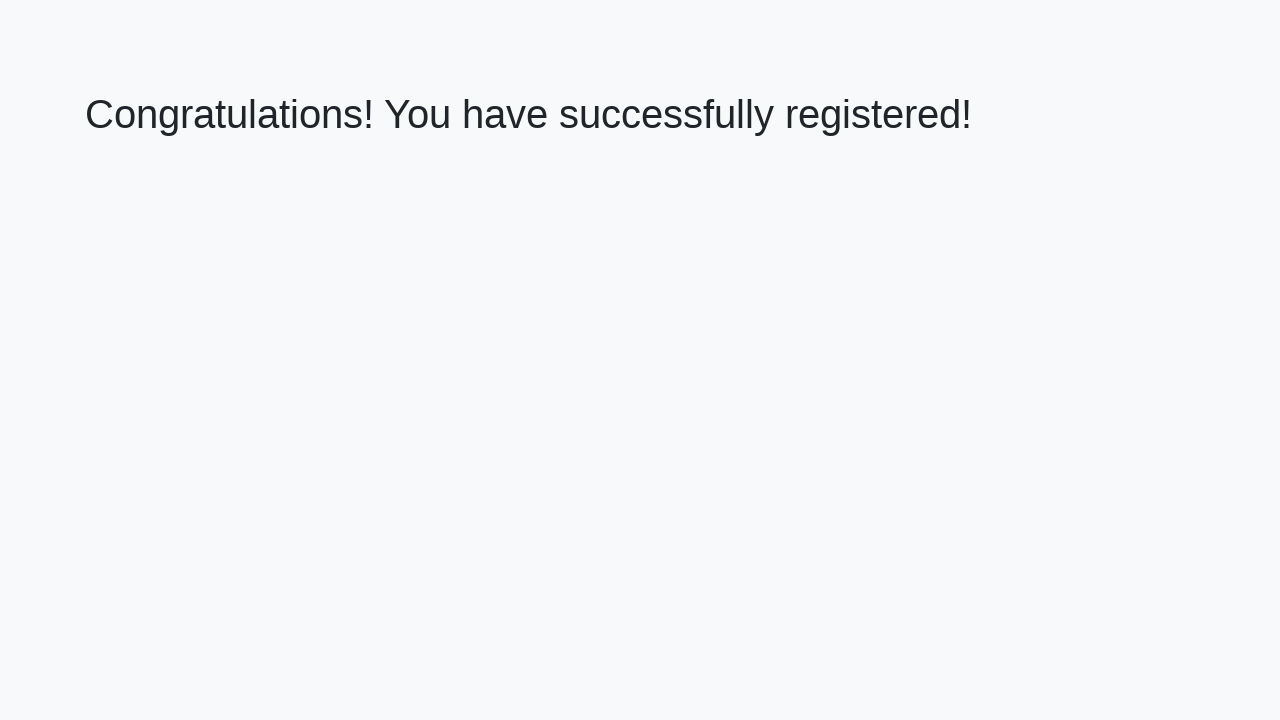

Retrieved success message text: 'Congratulations! You have successfully registered!'
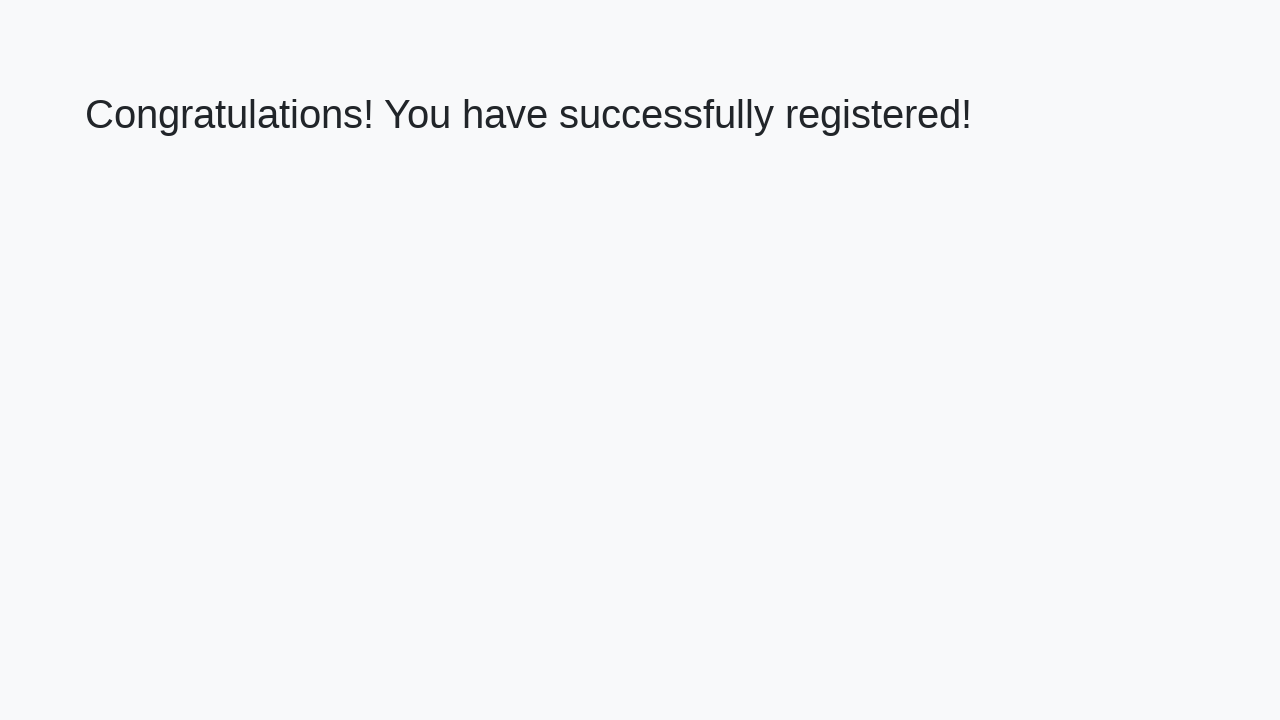

Verified success message matches expected text
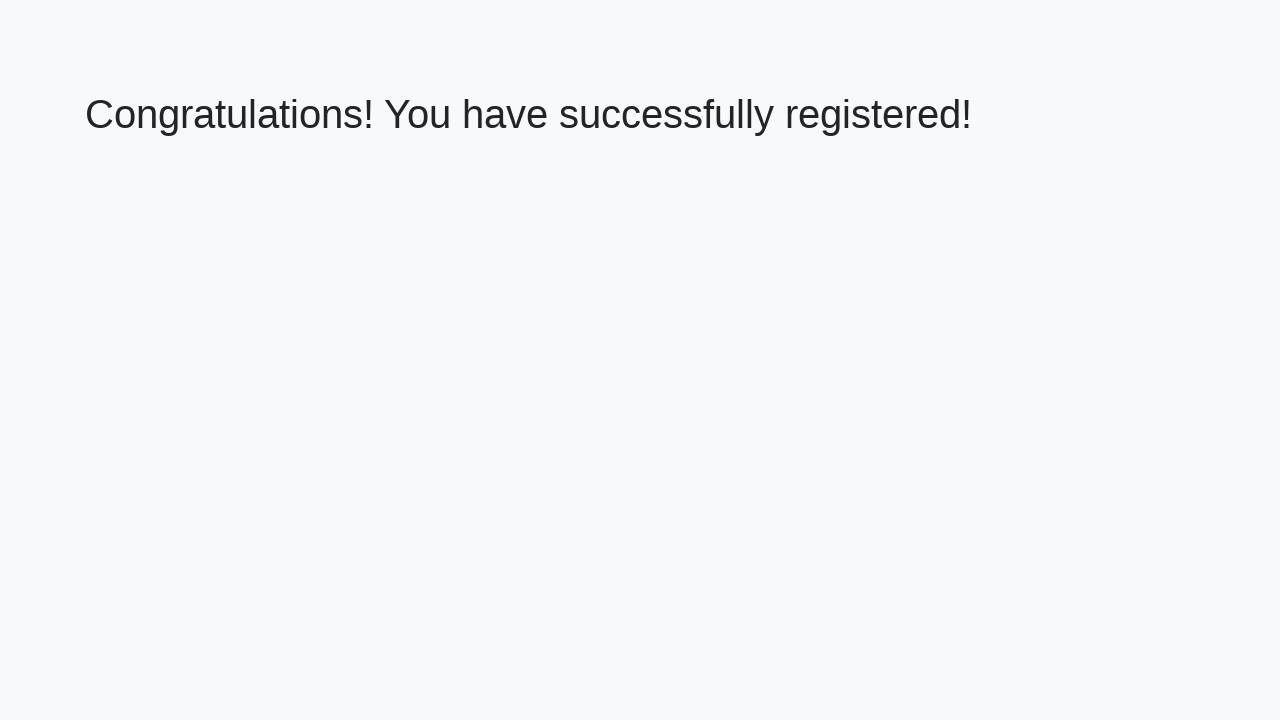

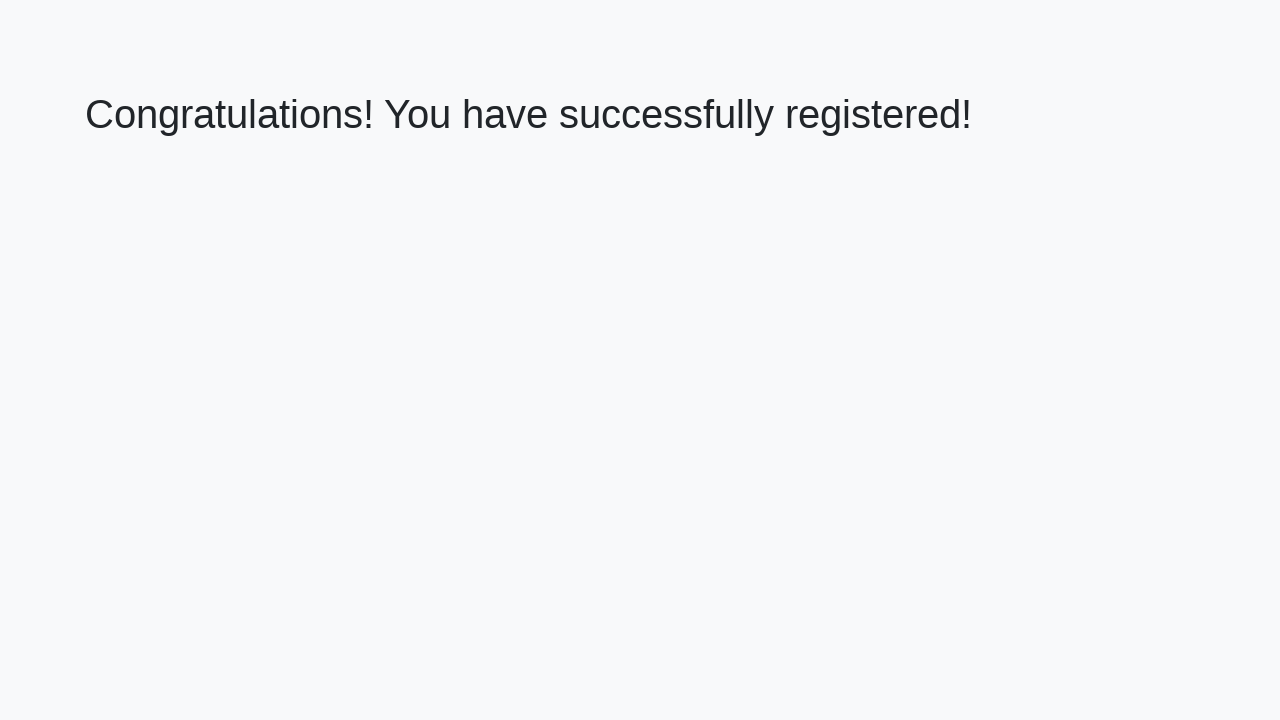